Tests an e-commerce shopping flow by browsing products, selecting a Selenium product, adding it to cart, navigating to the cart, and modifying the quantity.

Starting URL: https://rahulshettyacademy.com/angularAppdemo/

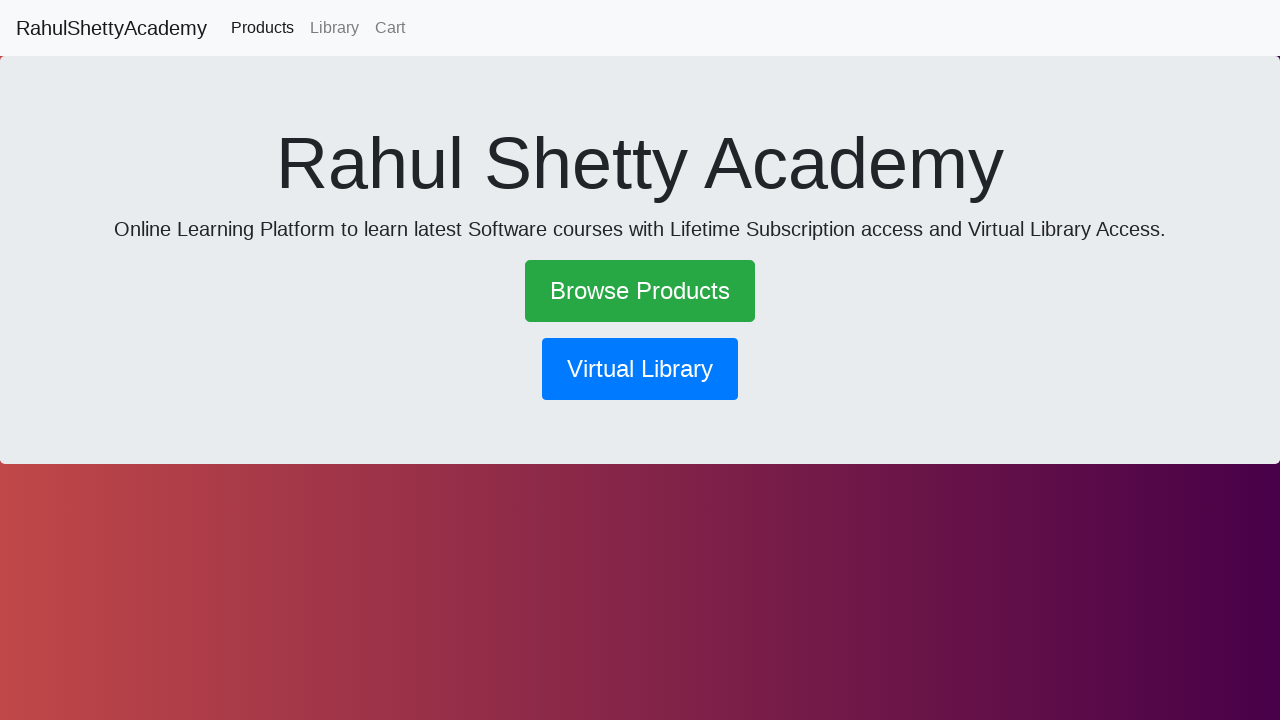

Clicked 'Browse Products' link at (640, 291) on text=Browse Products
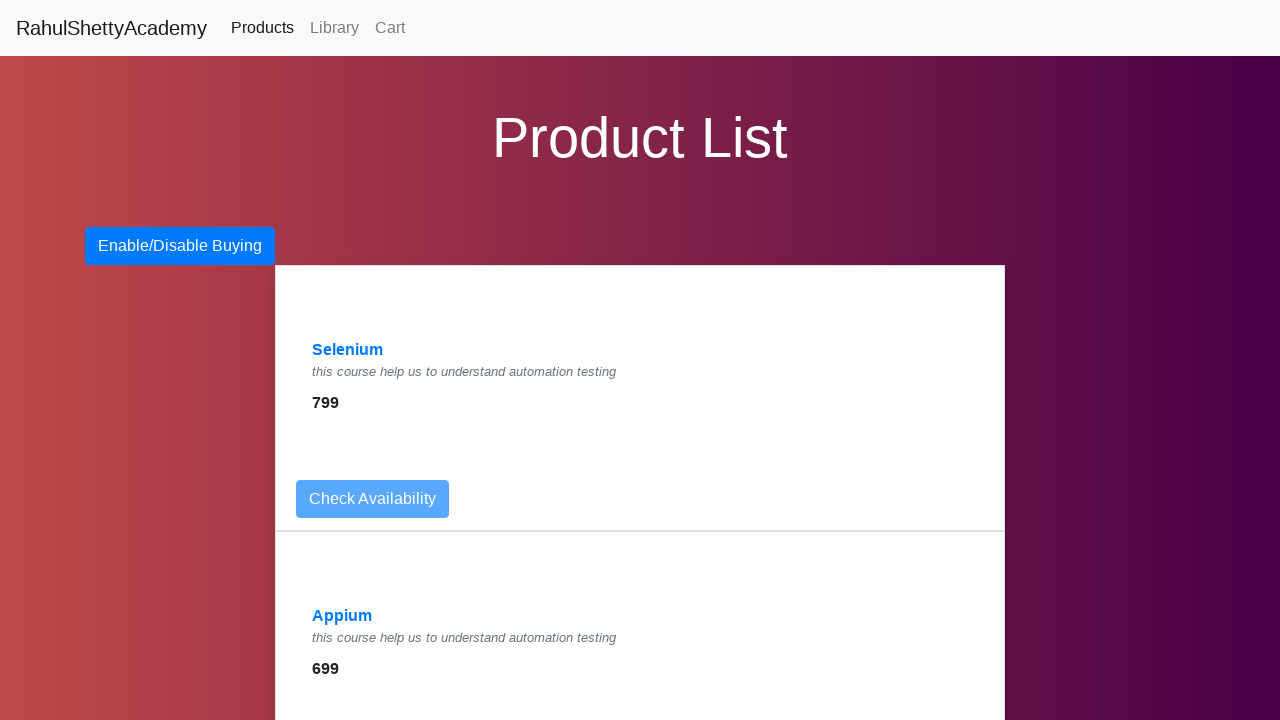

Clicked 'Selenium' product link at (348, 350) on text=Selenium
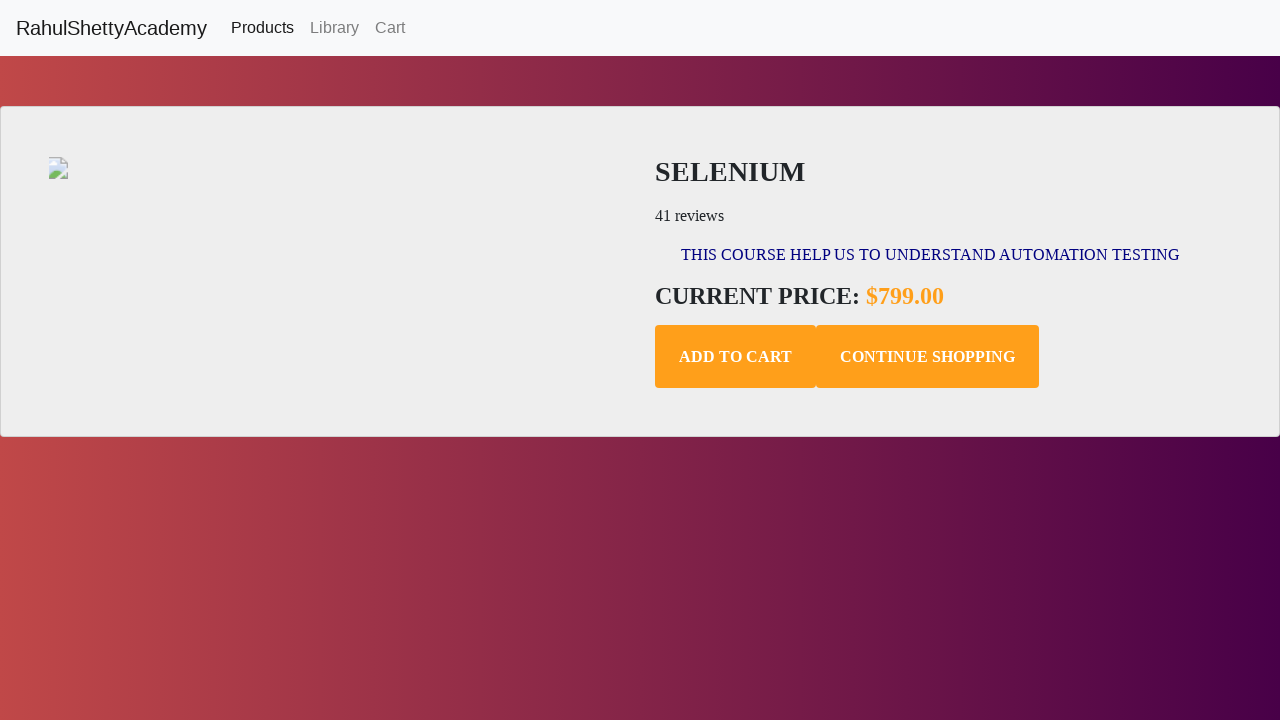

Clicked 'Add to Cart' button at (736, 357) on .add-to-cart
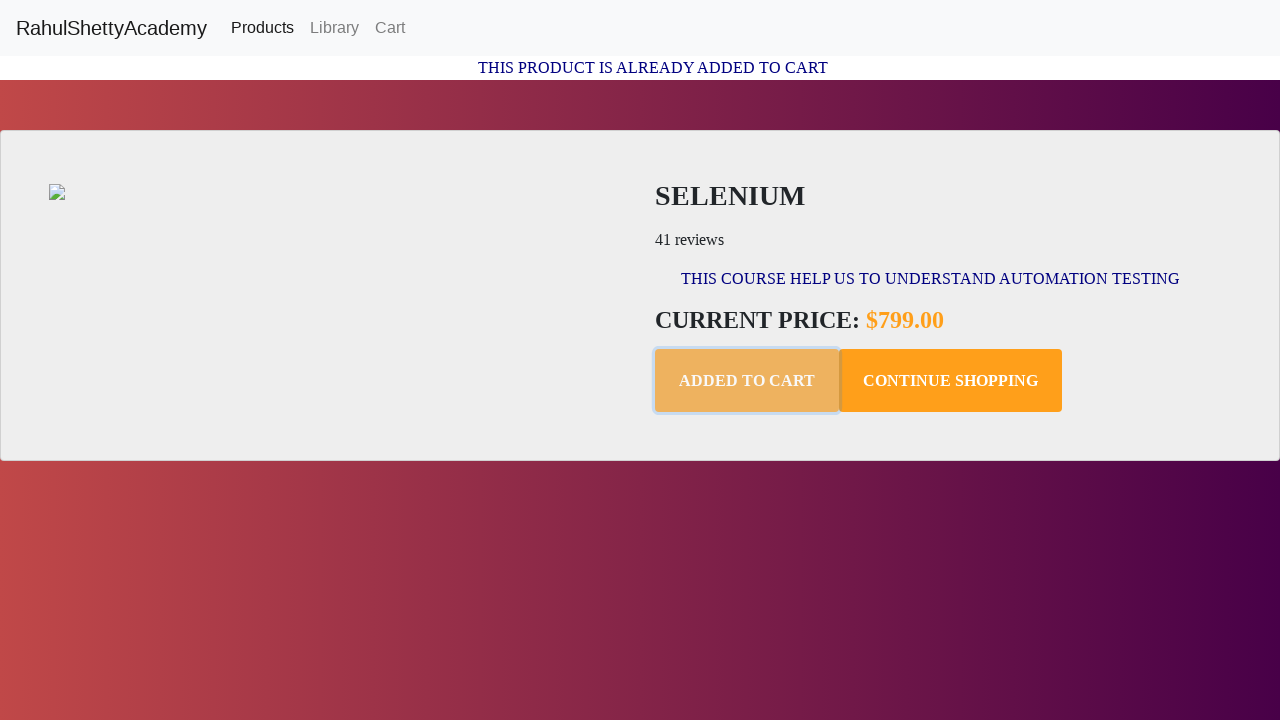

Navigated to Cart at (390, 28) on text=Cart
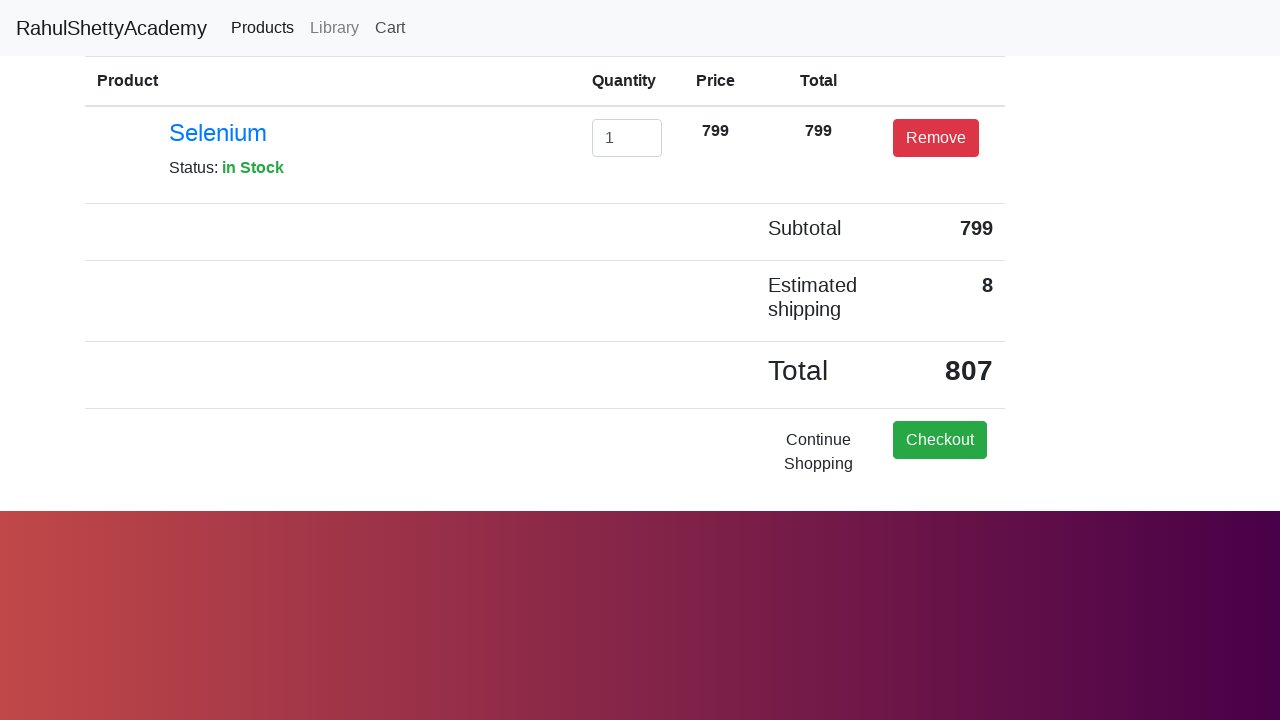

Cleared quantity input field on #exampleInputEmail1
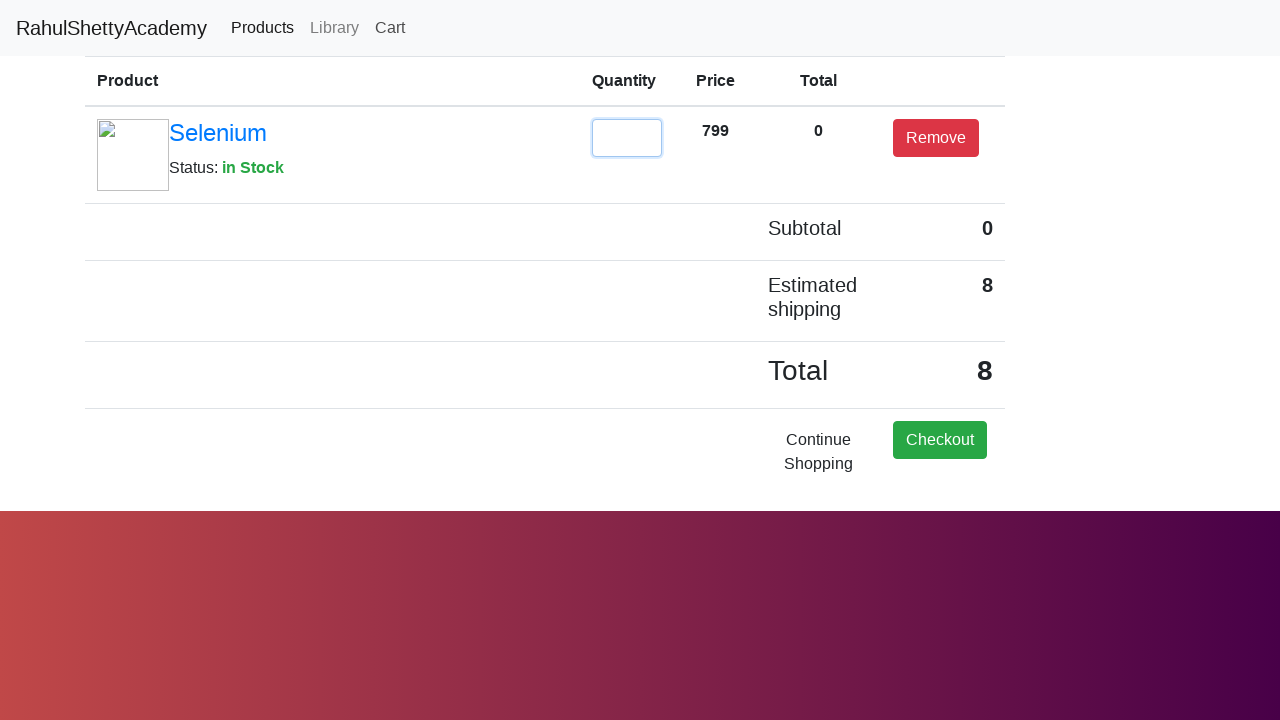

Entered new quantity value of 2 on #exampleInputEmail1
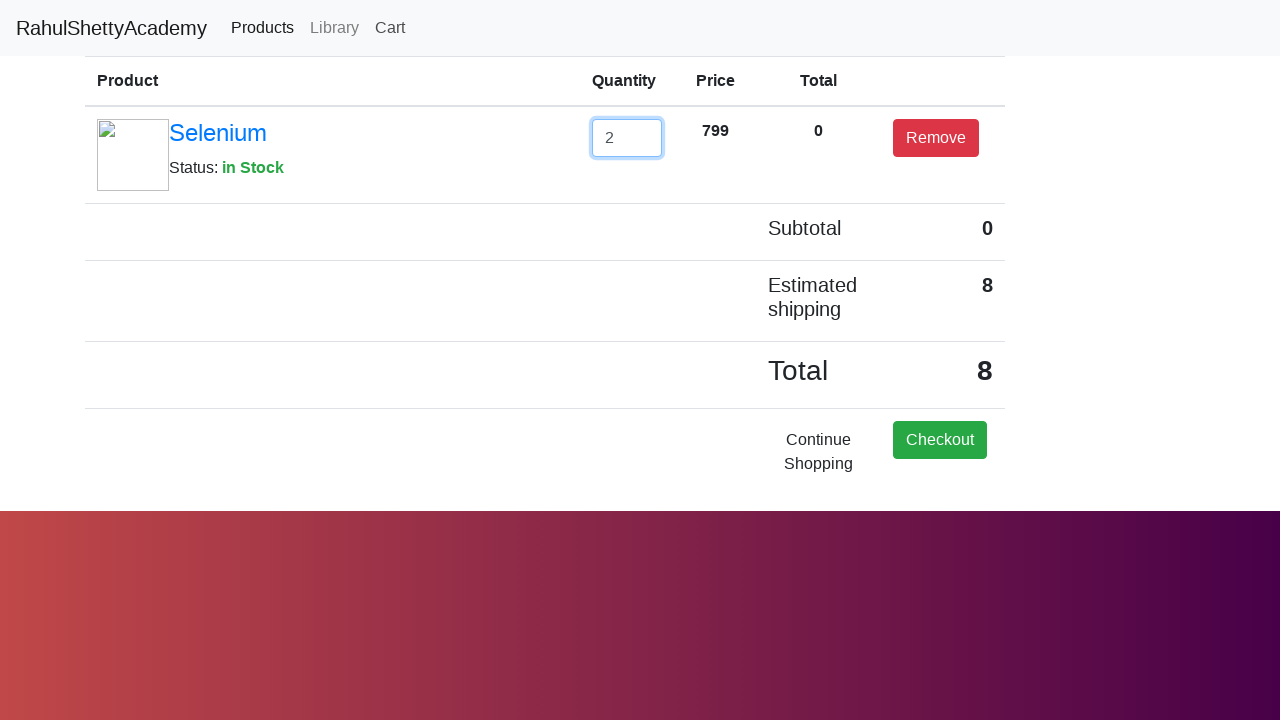

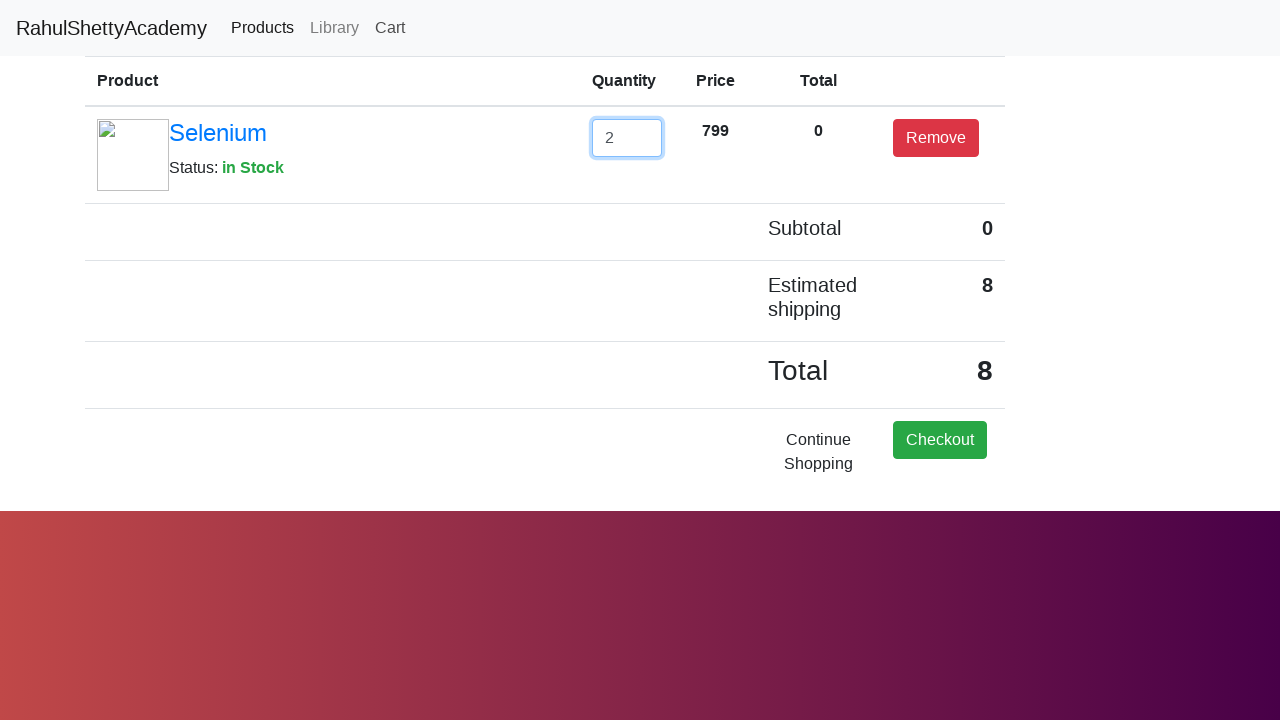